Tests element attribute retrieval by navigating to a UI study page, finding an element by link text, and verifying its text content and class attribute are accessible.

Starting URL: https://vip.ceshiren.com/#/ui_study/frame

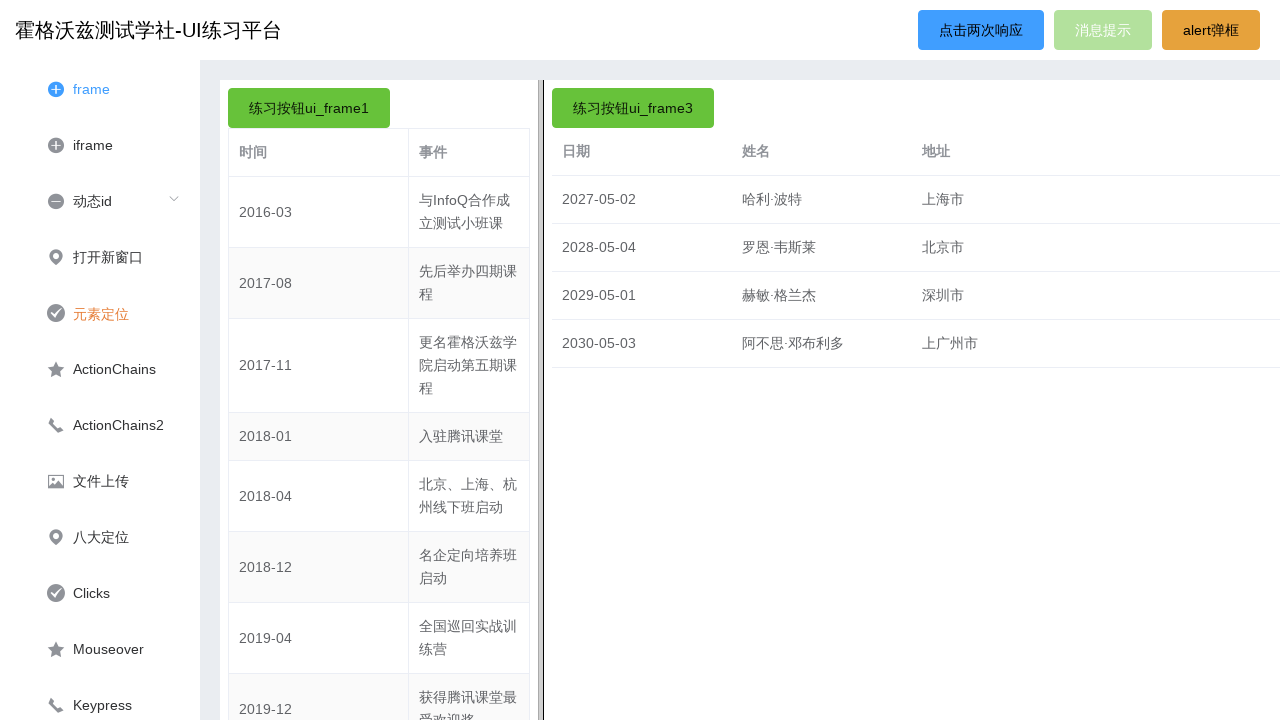

Found element by role 'link' with name '元素定位'
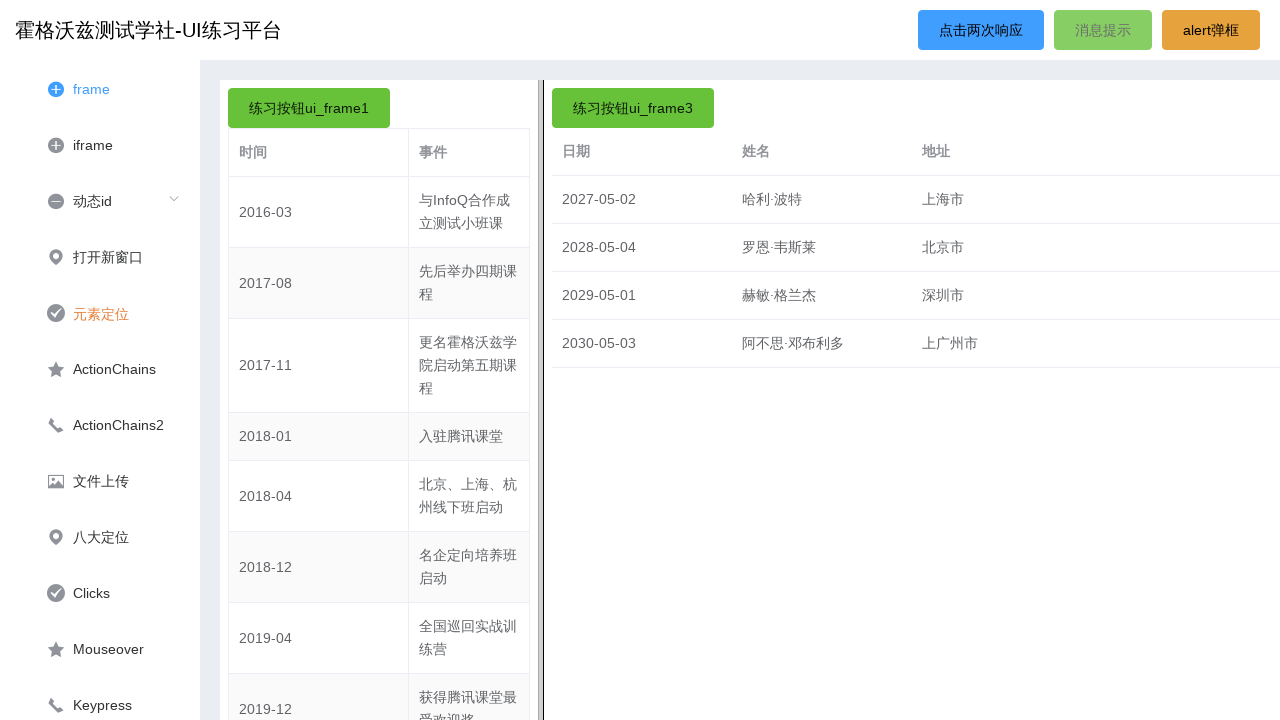

Element became visible
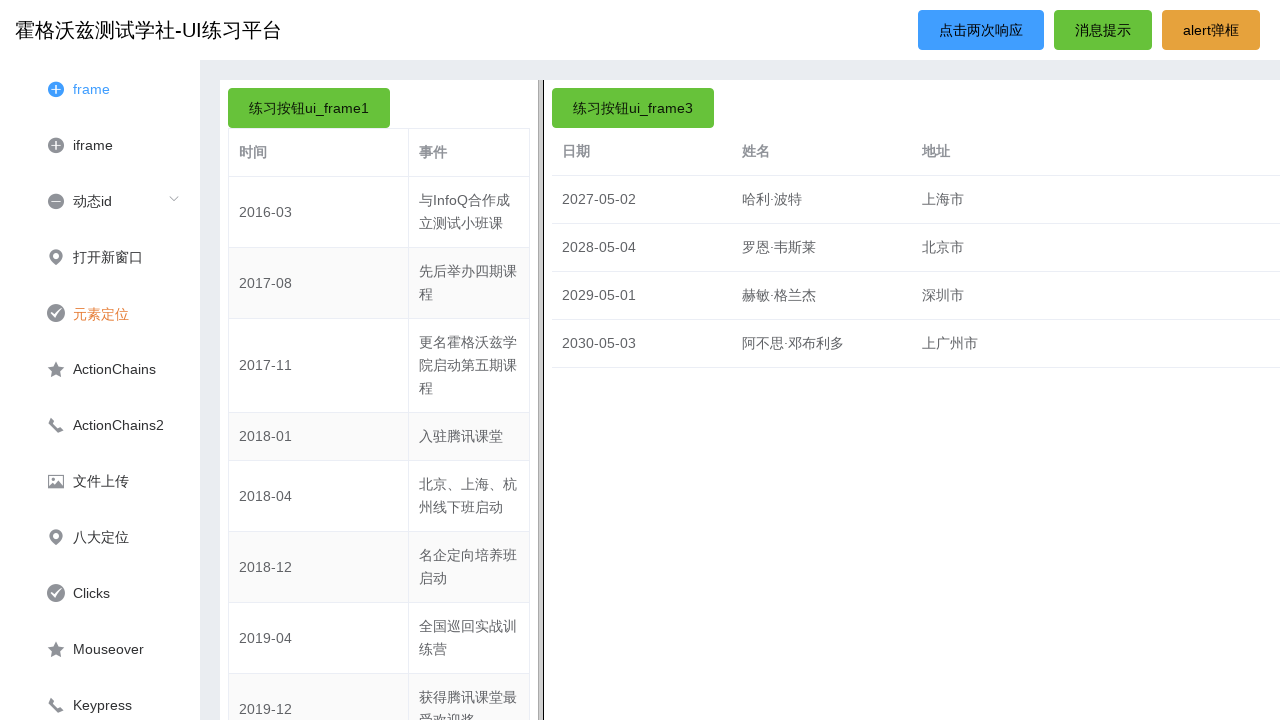

Retrieved element text: '元素定位'
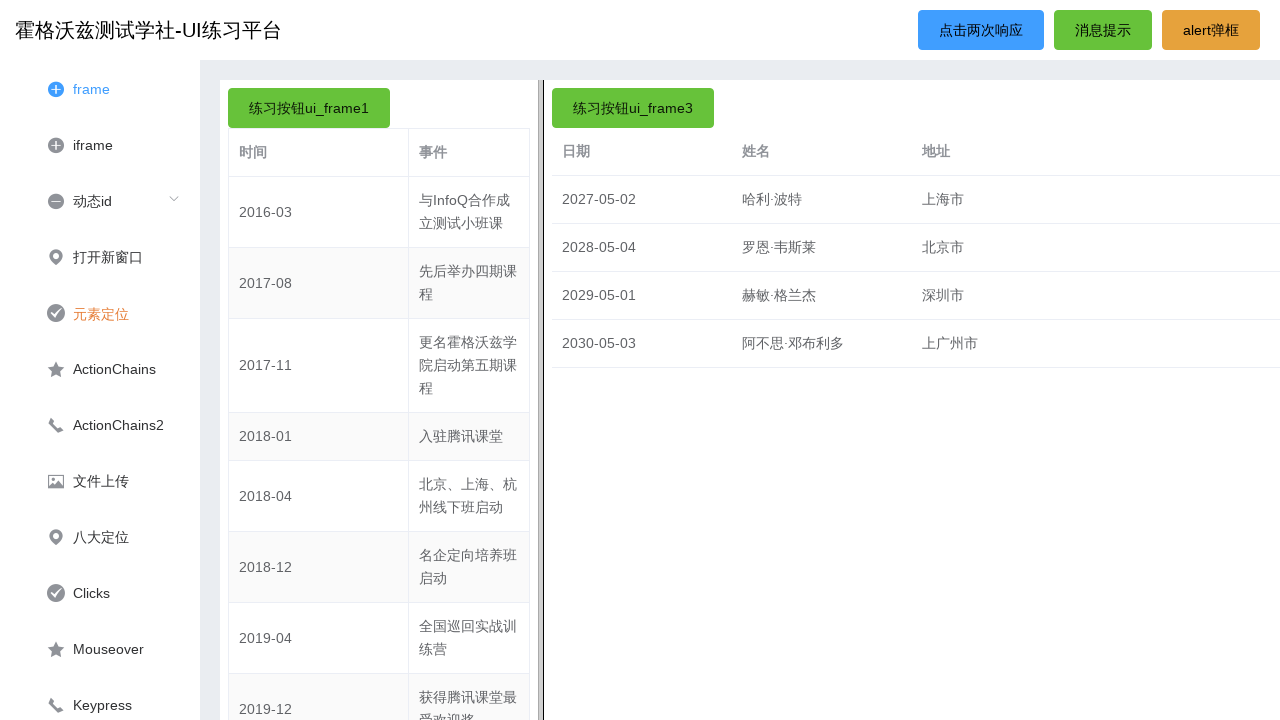

Retrieved element class attribute: 'None'
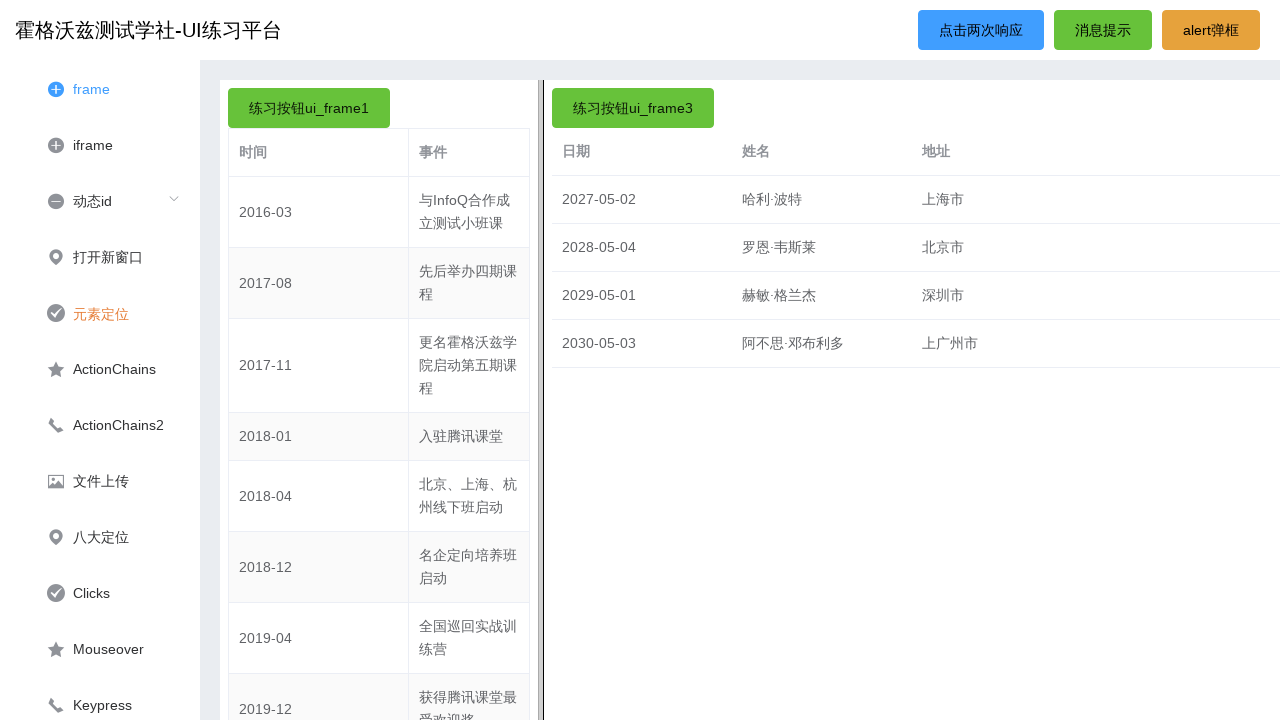

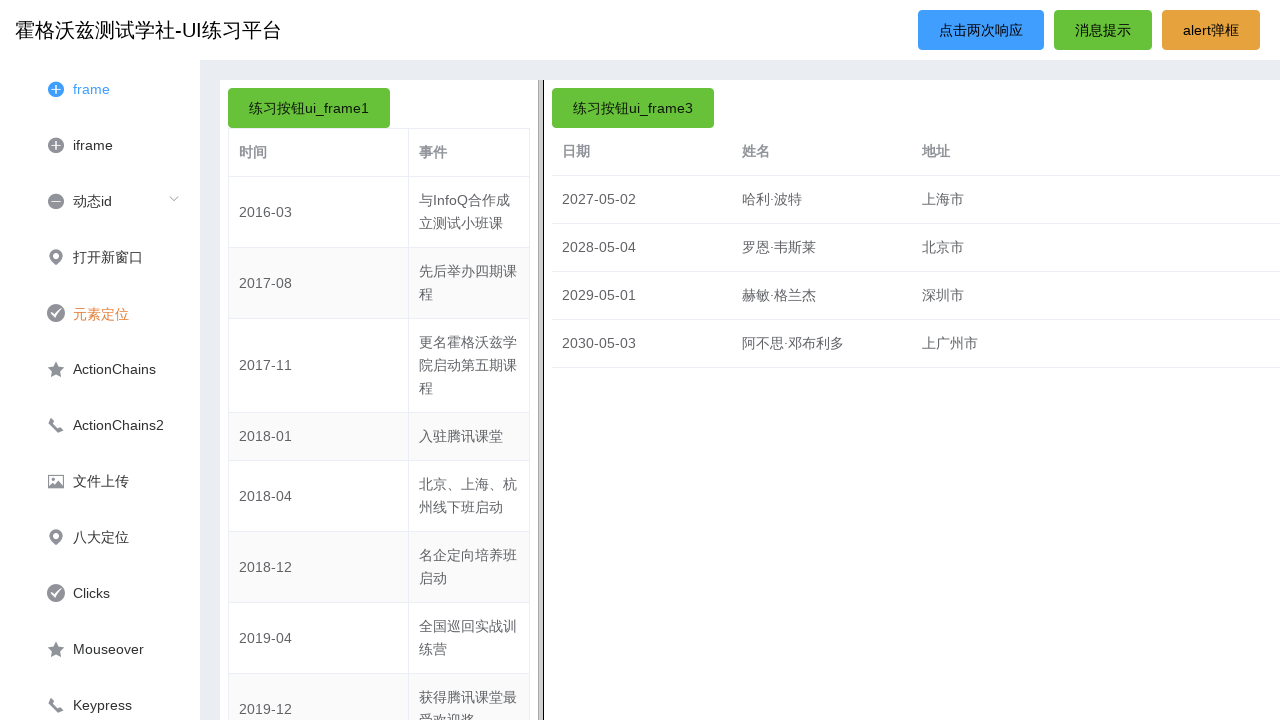